Verifies that cryptocurrencies appear in the watchlist page by checking for watchlist items in the table.

Starting URL: https://coinmarketcap.com/watchlist/

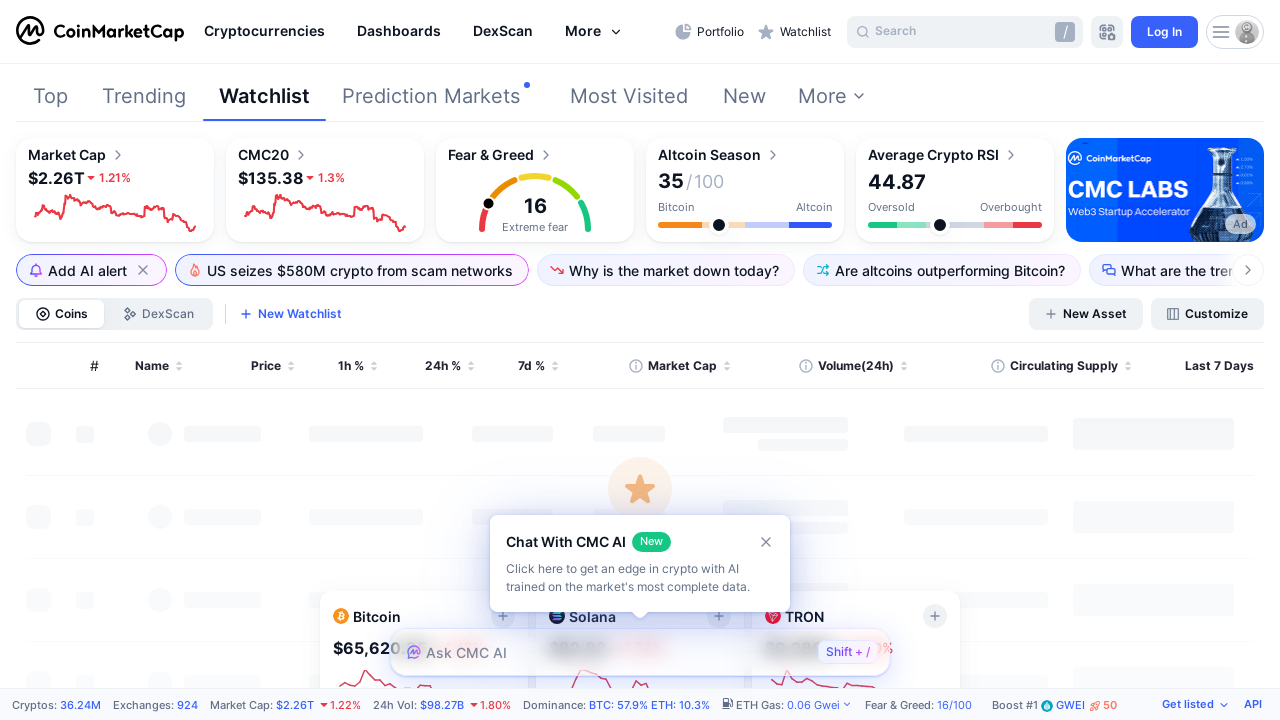

Waited for watchlist table to load with tbody rows
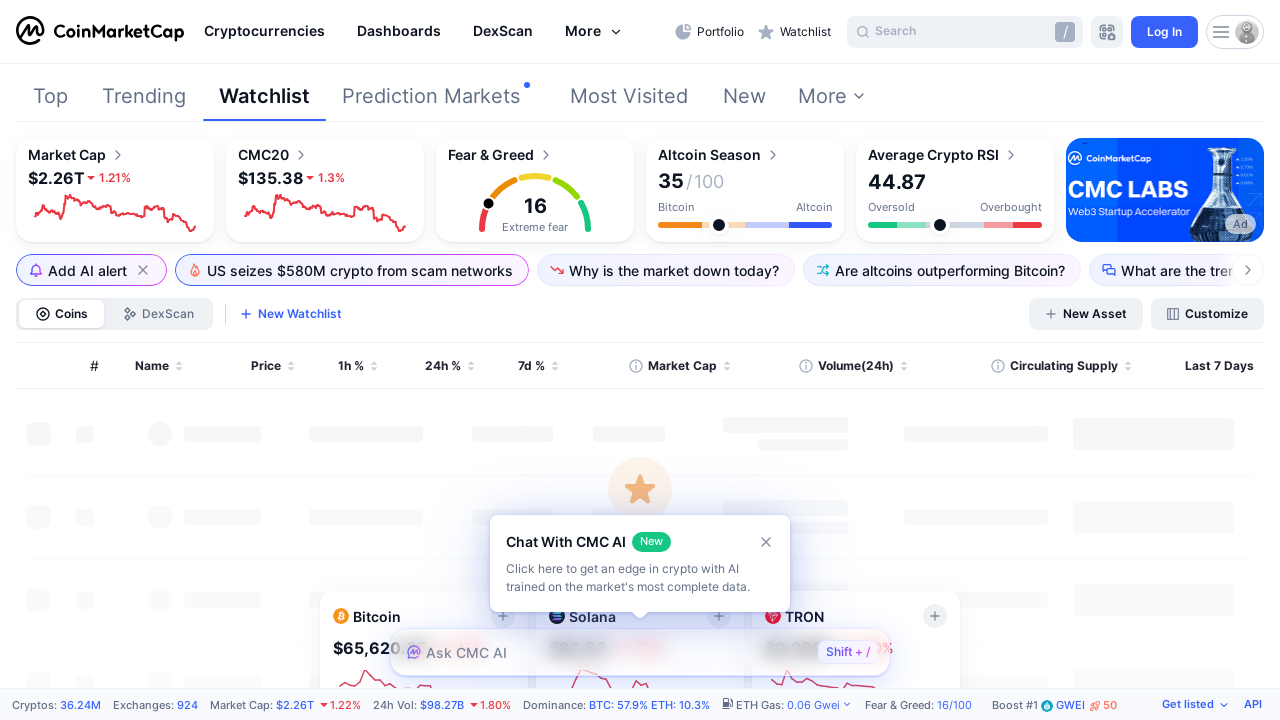

Retrieved all watchlist items from table
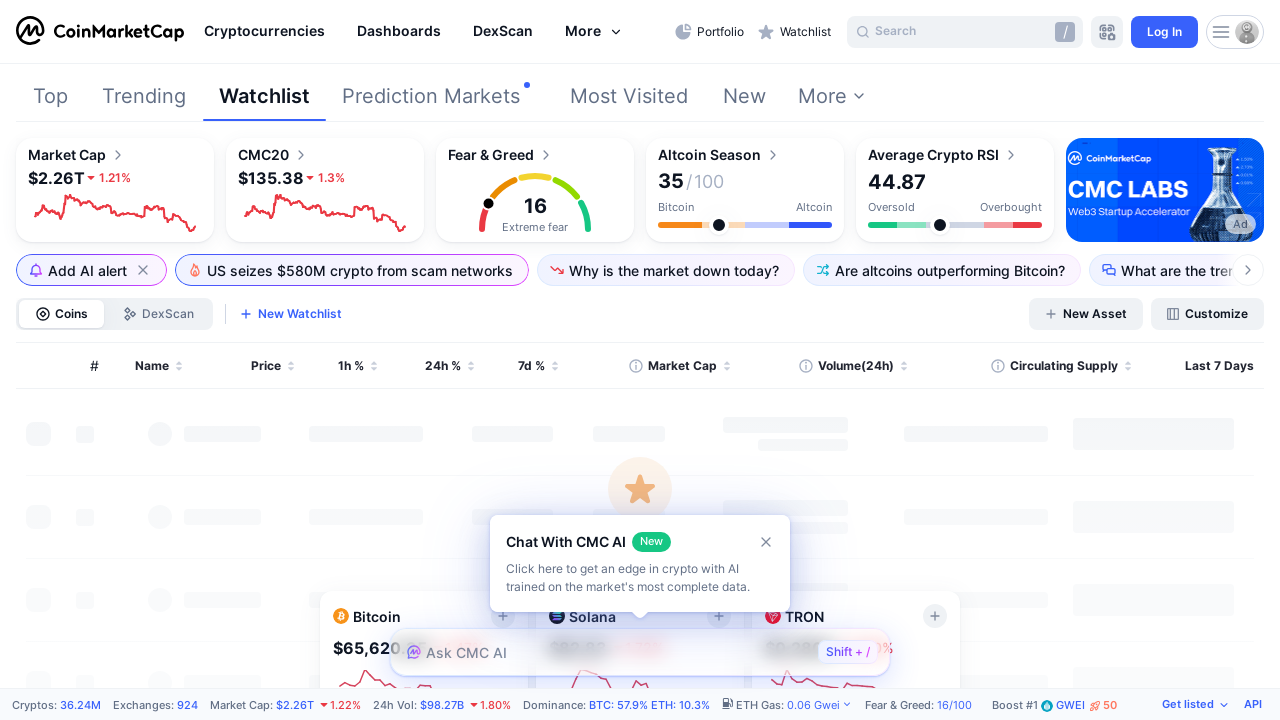

Verified watchlist contains 1 items
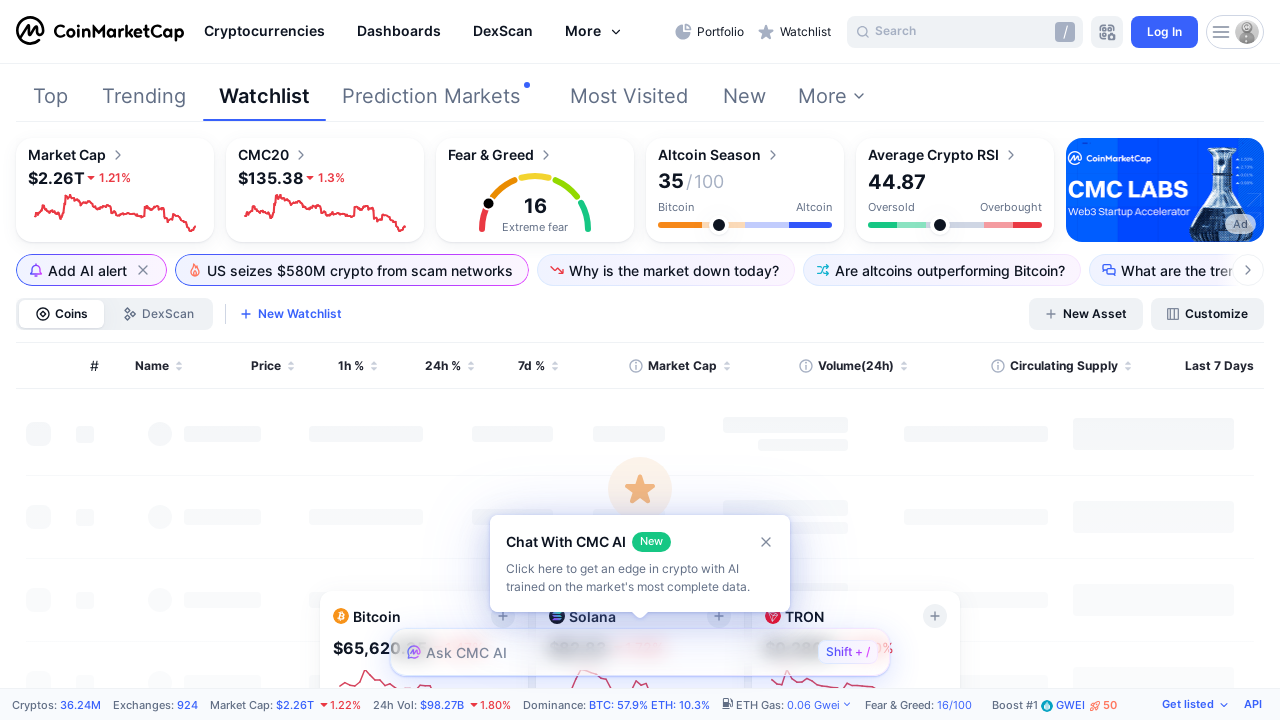

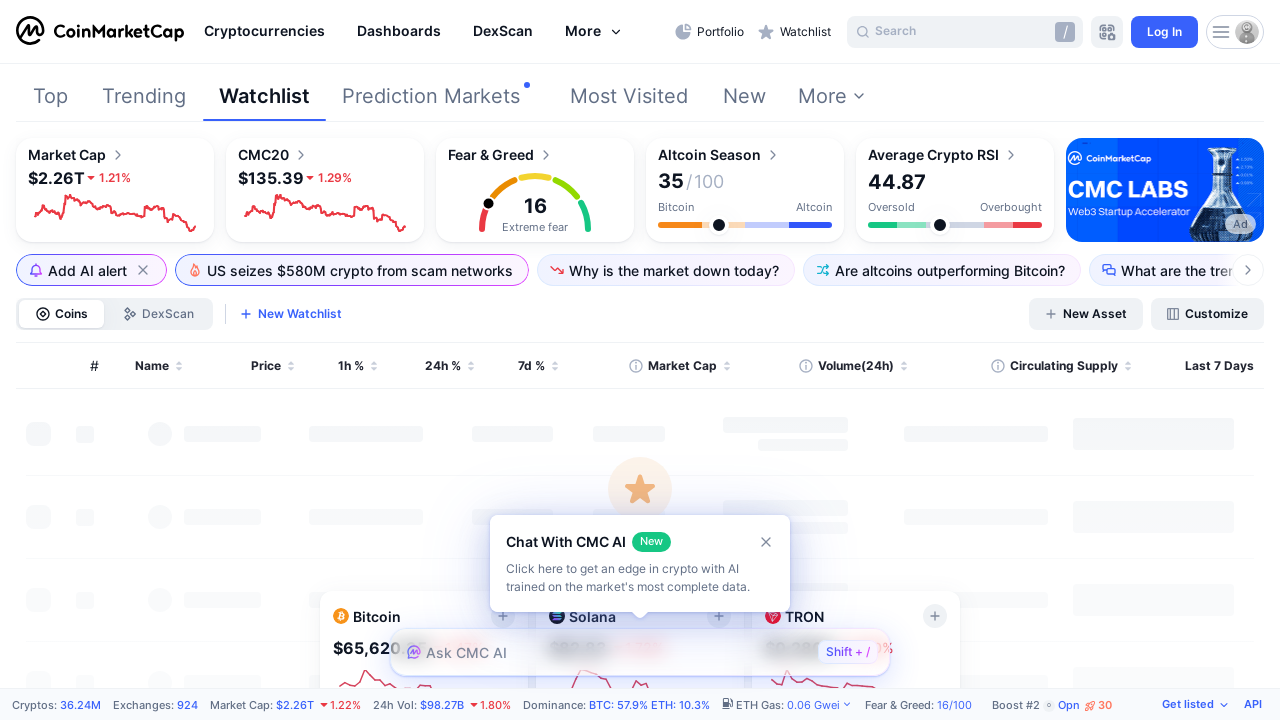